Simple test that navigates to Maven Repository website and verifies the page loads successfully by maximizing the window.

Starting URL: https://mvnrepository.com/

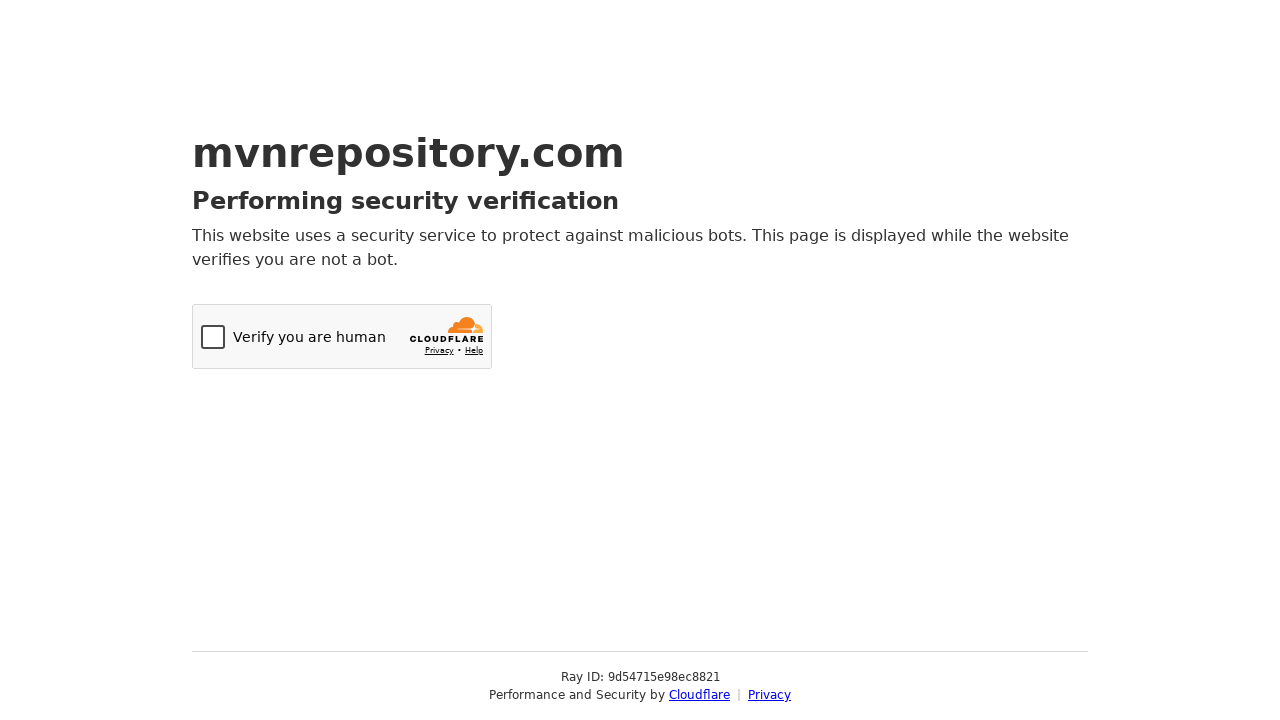

Set viewport size to 1920x1080
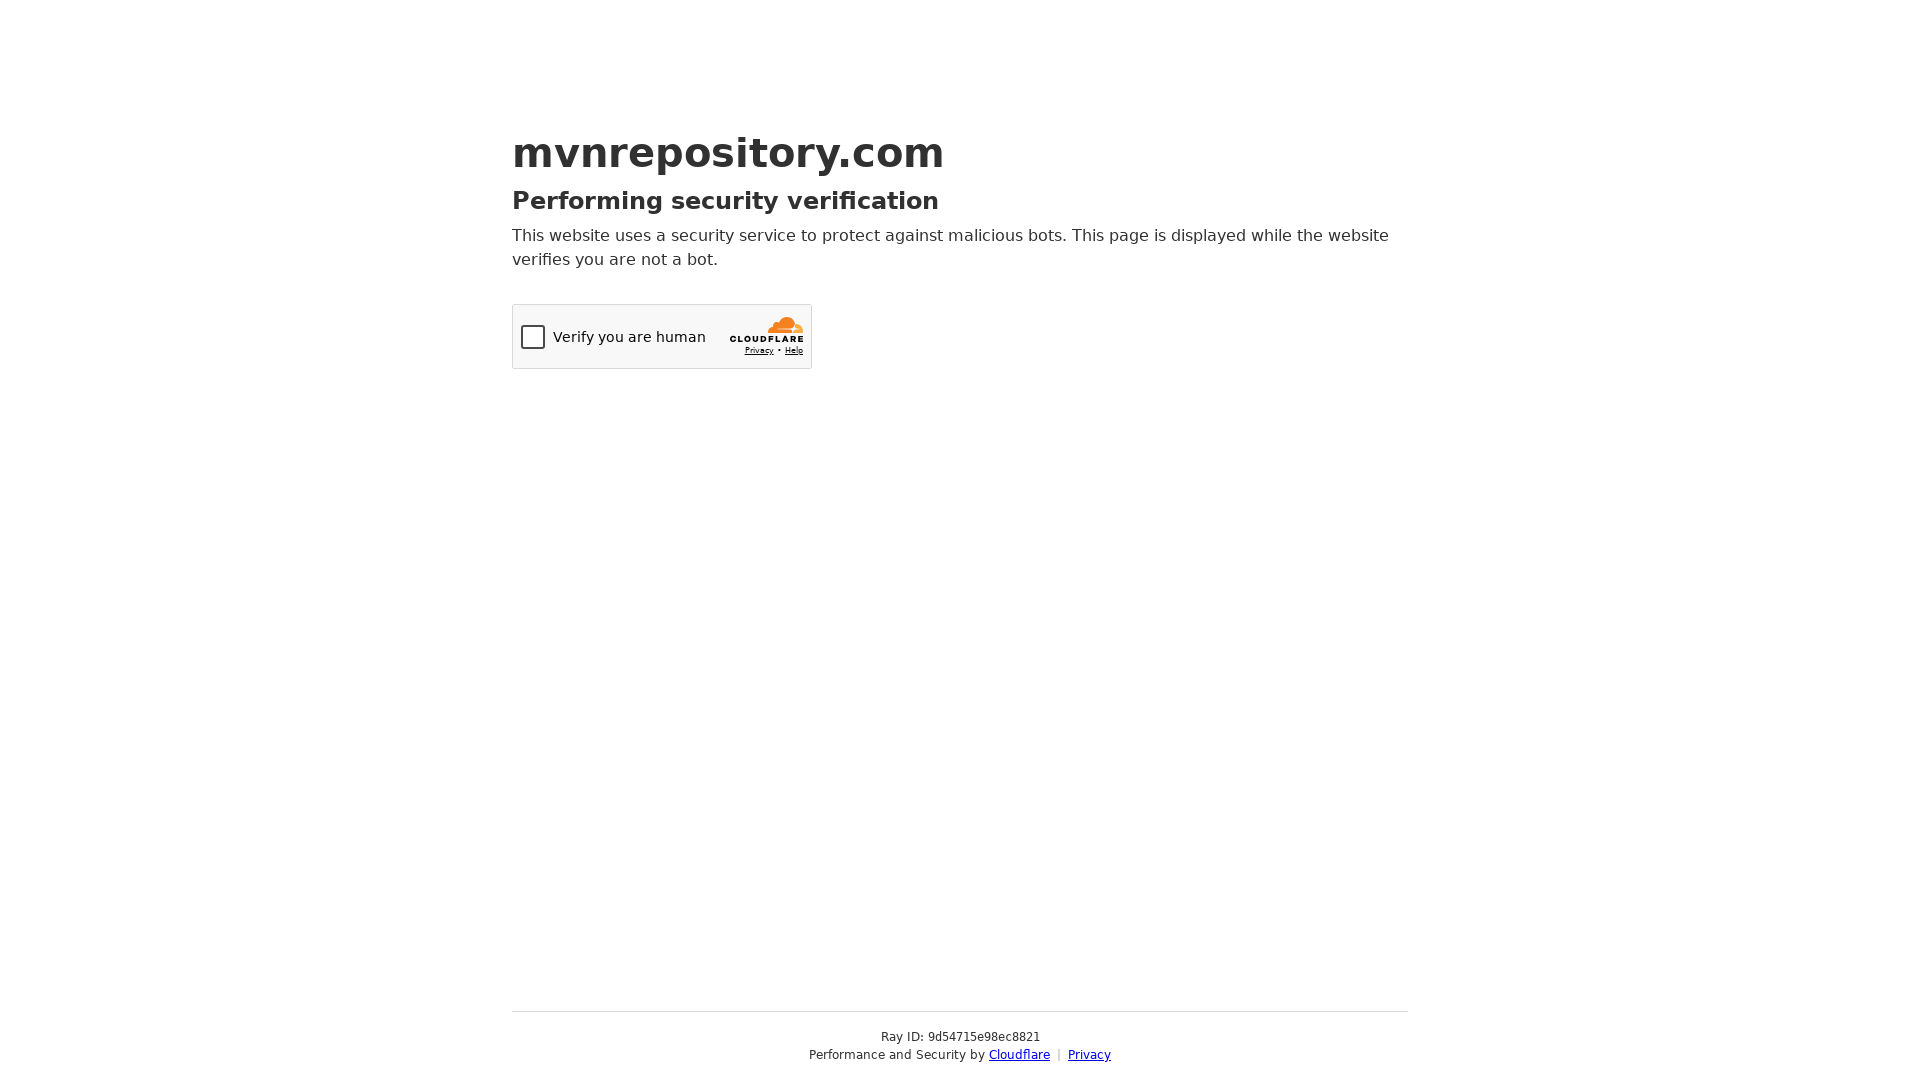

Page fully loaded (domcontentloaded state)
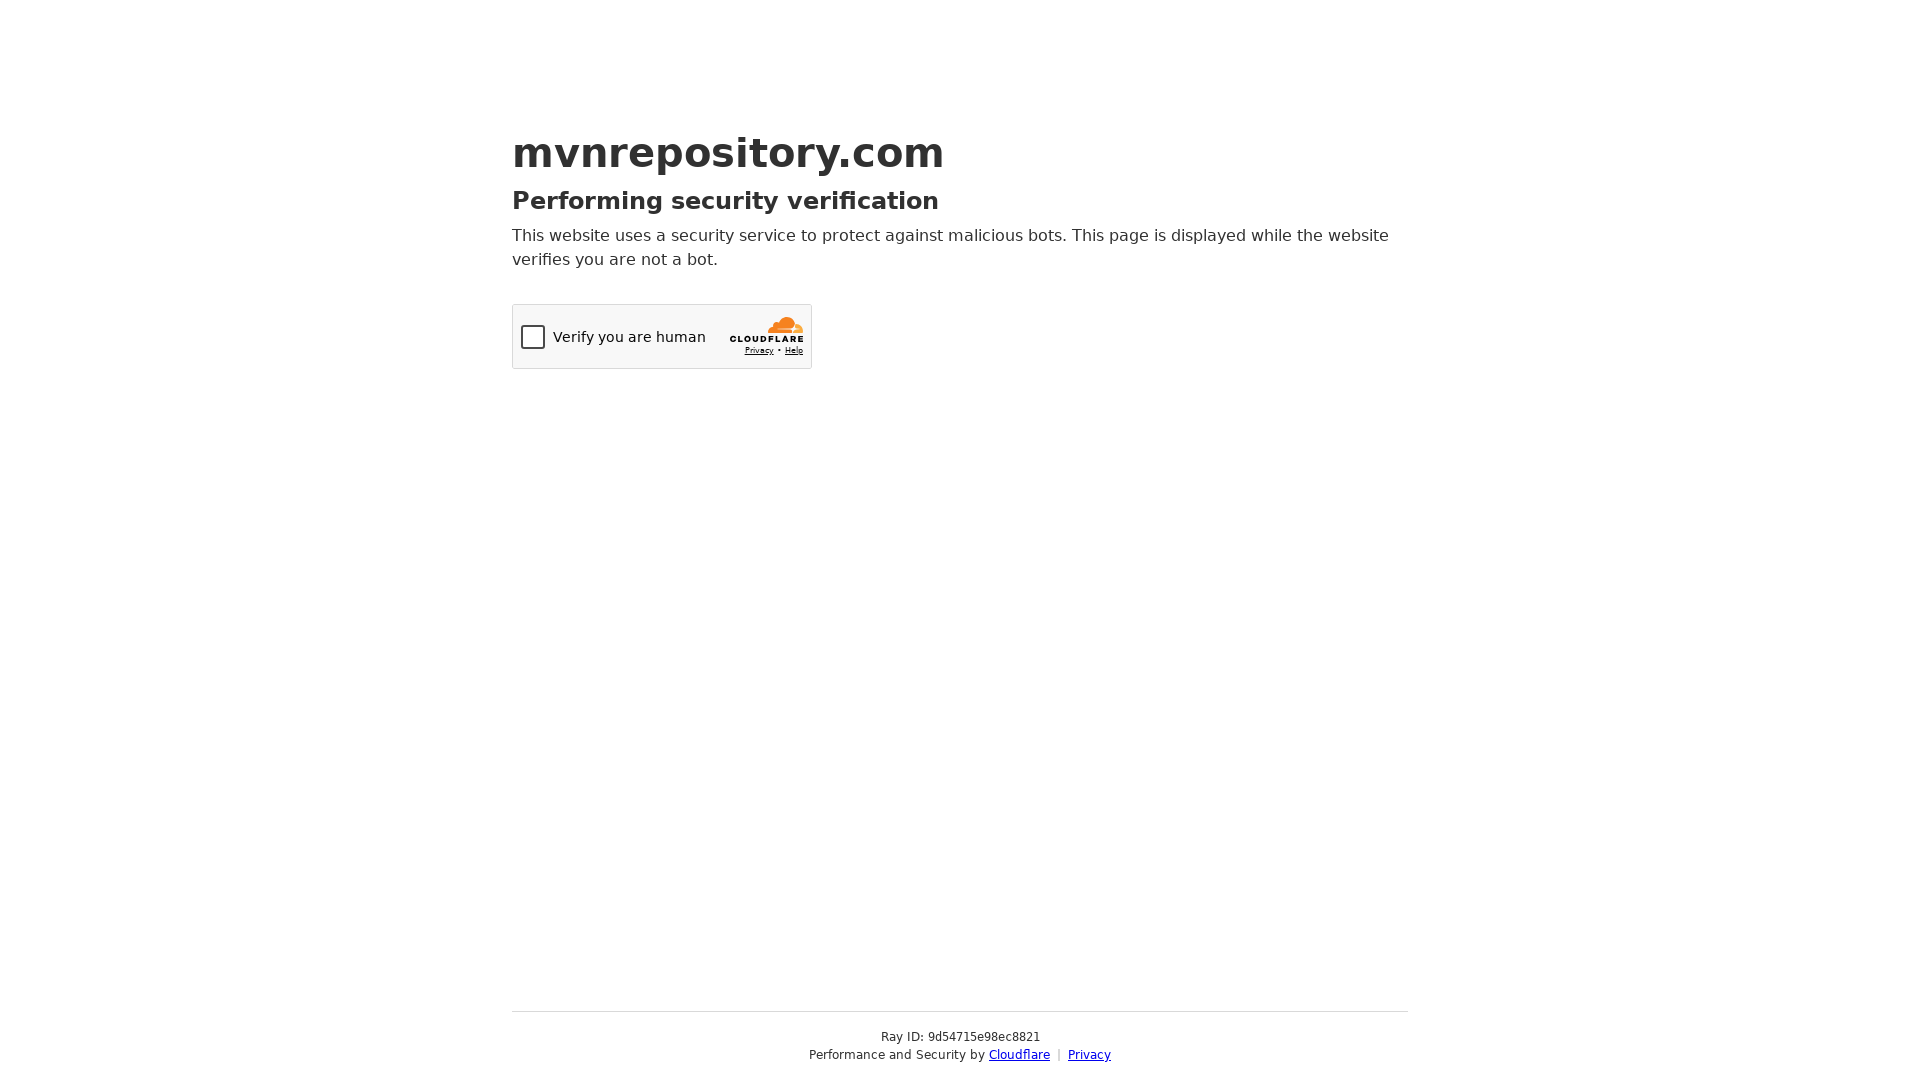

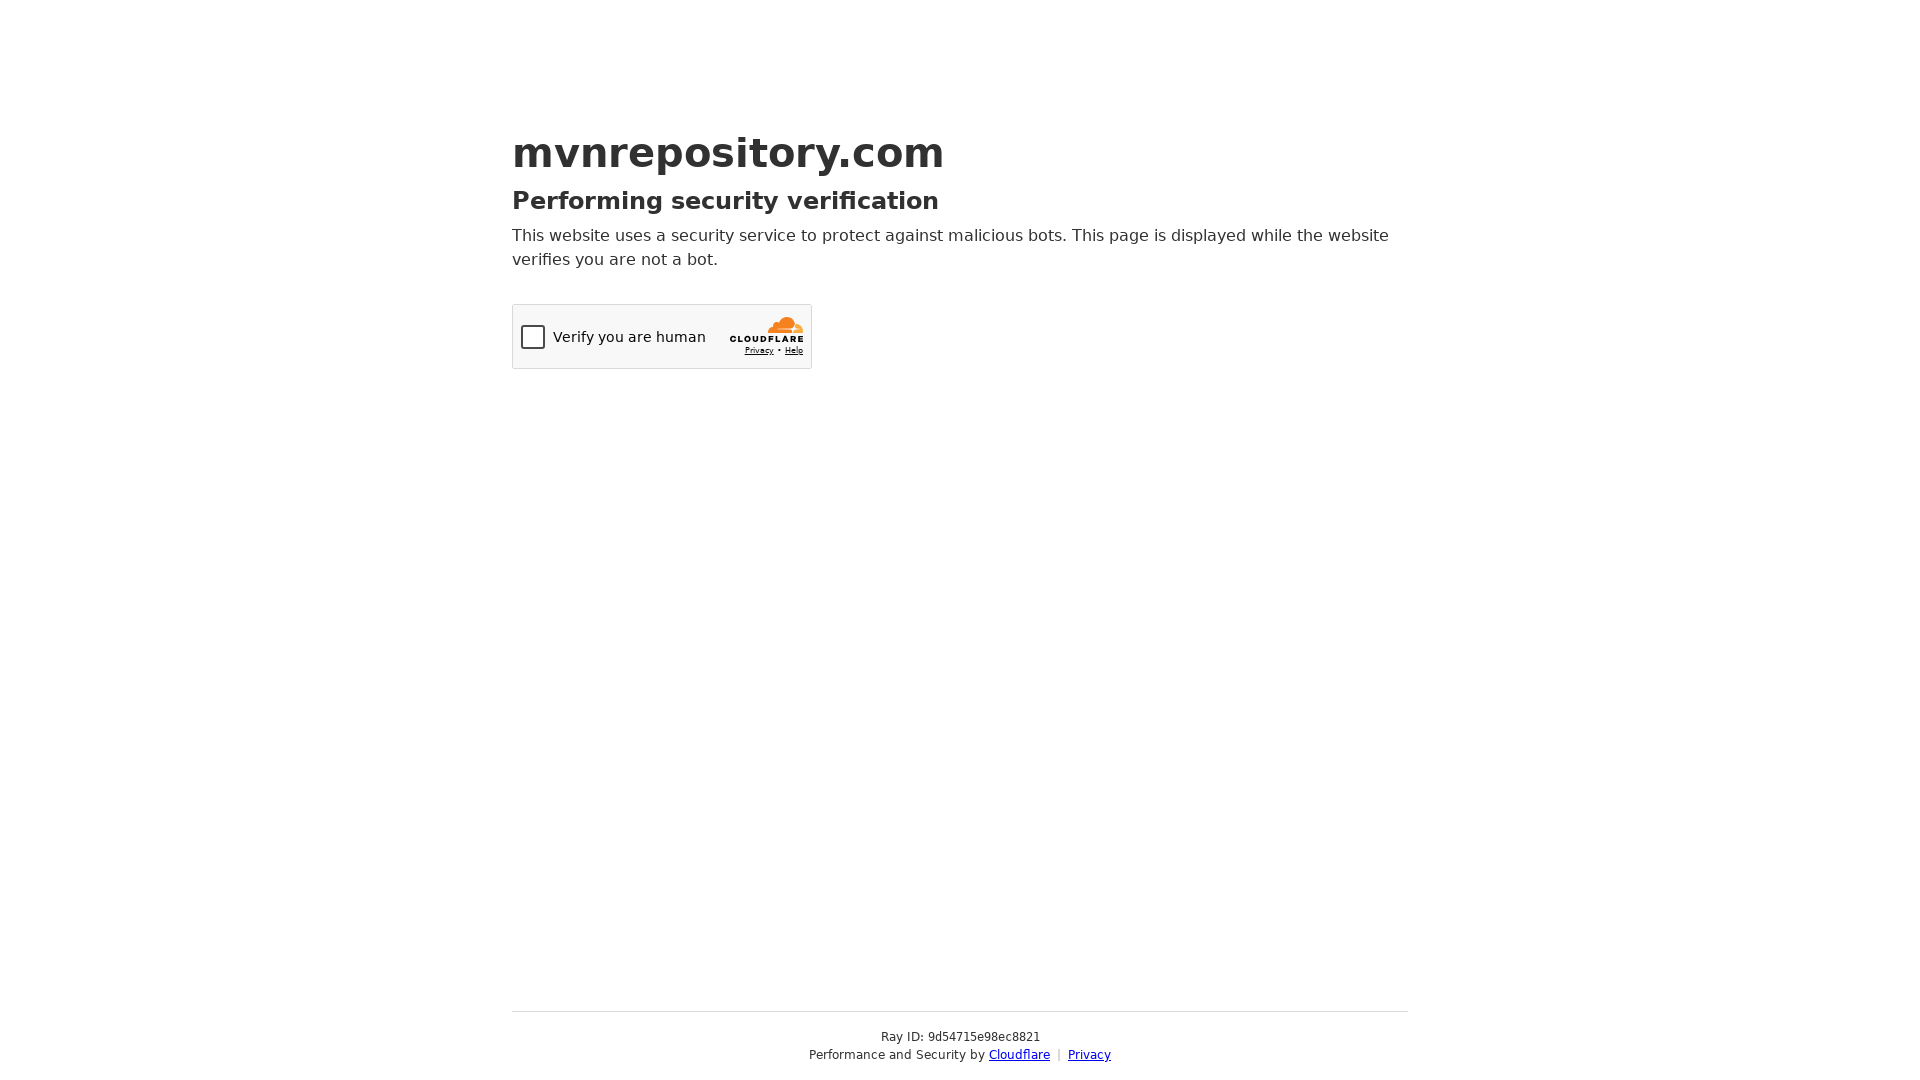